Tests dropdown selection functionality on OrangeHRM contact sales form by selecting country and number of employees

Starting URL: https://www.orangehrm.com/contact-sales/

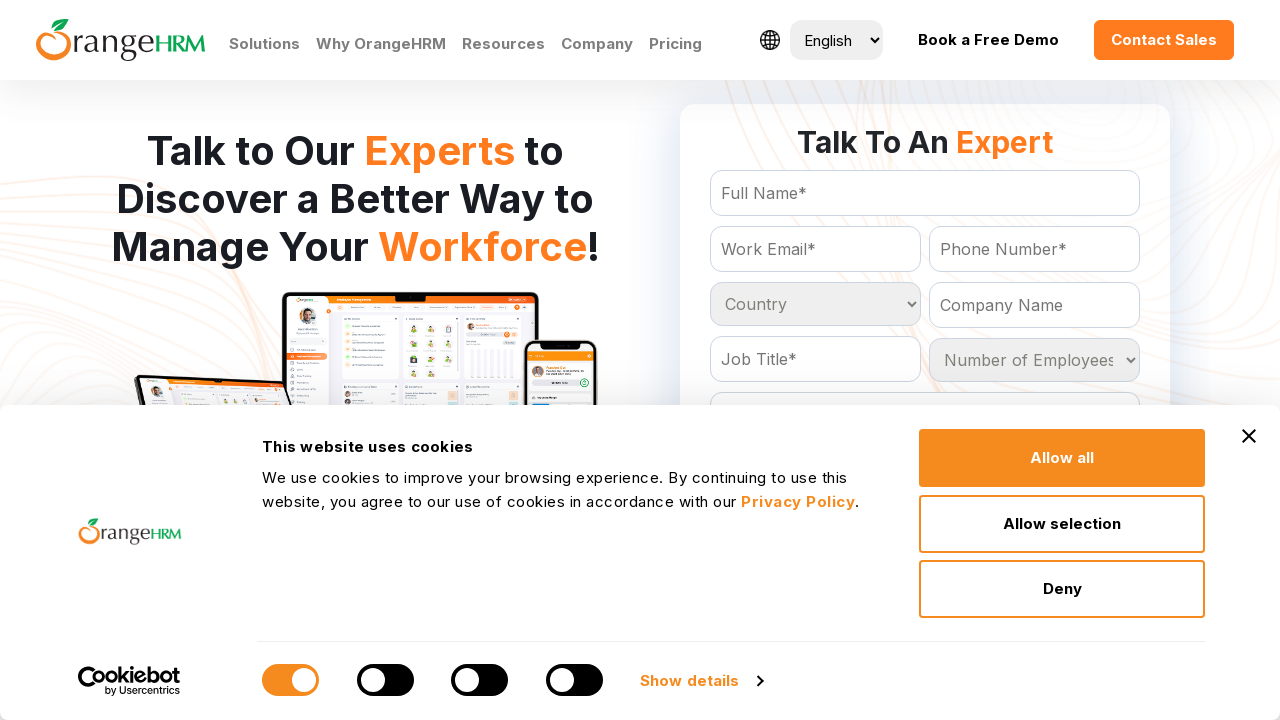

Selected 'India' from country dropdown on #Form_getForm_Country
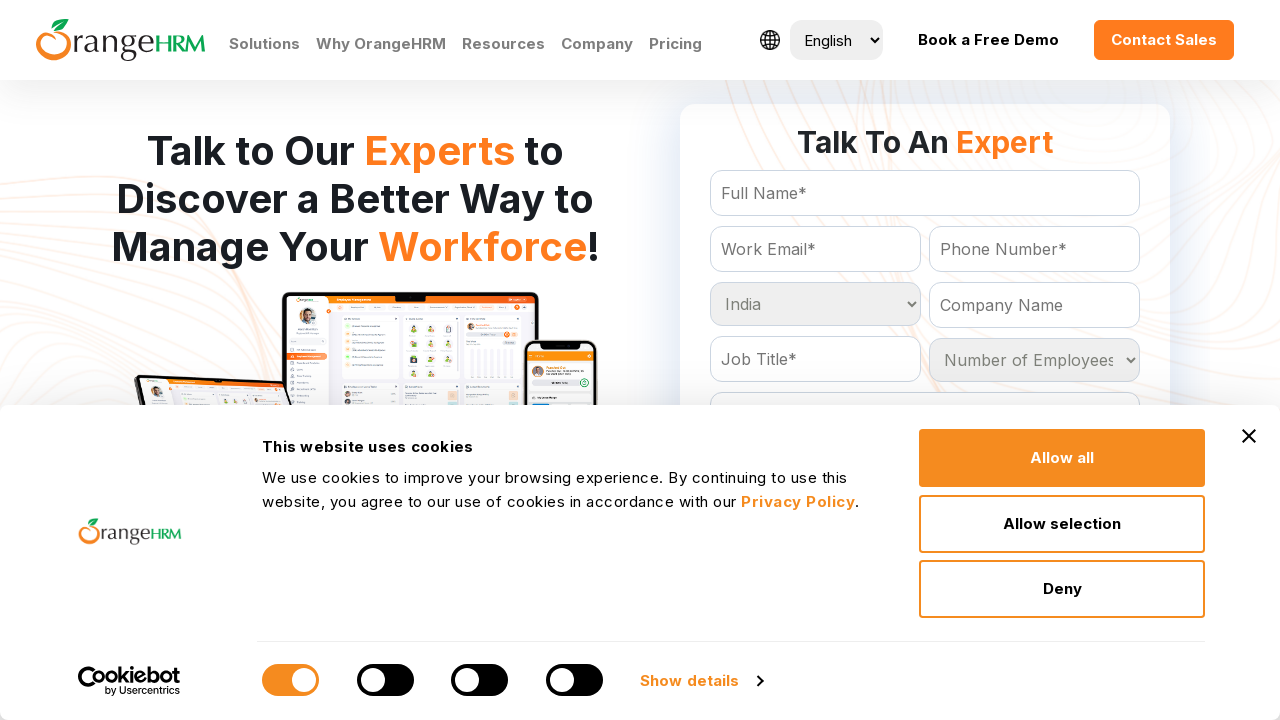

Selected option at index 5 from number of employees dropdown on #Form_getForm_NoOfEmployees
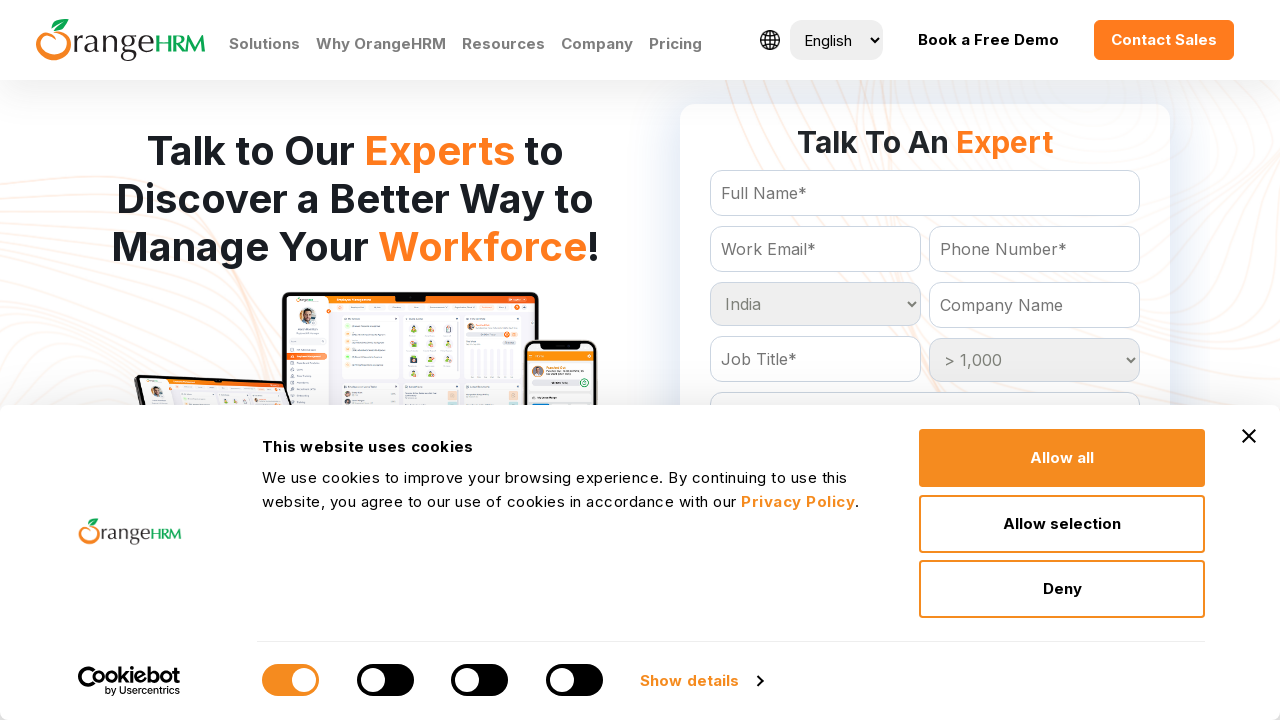

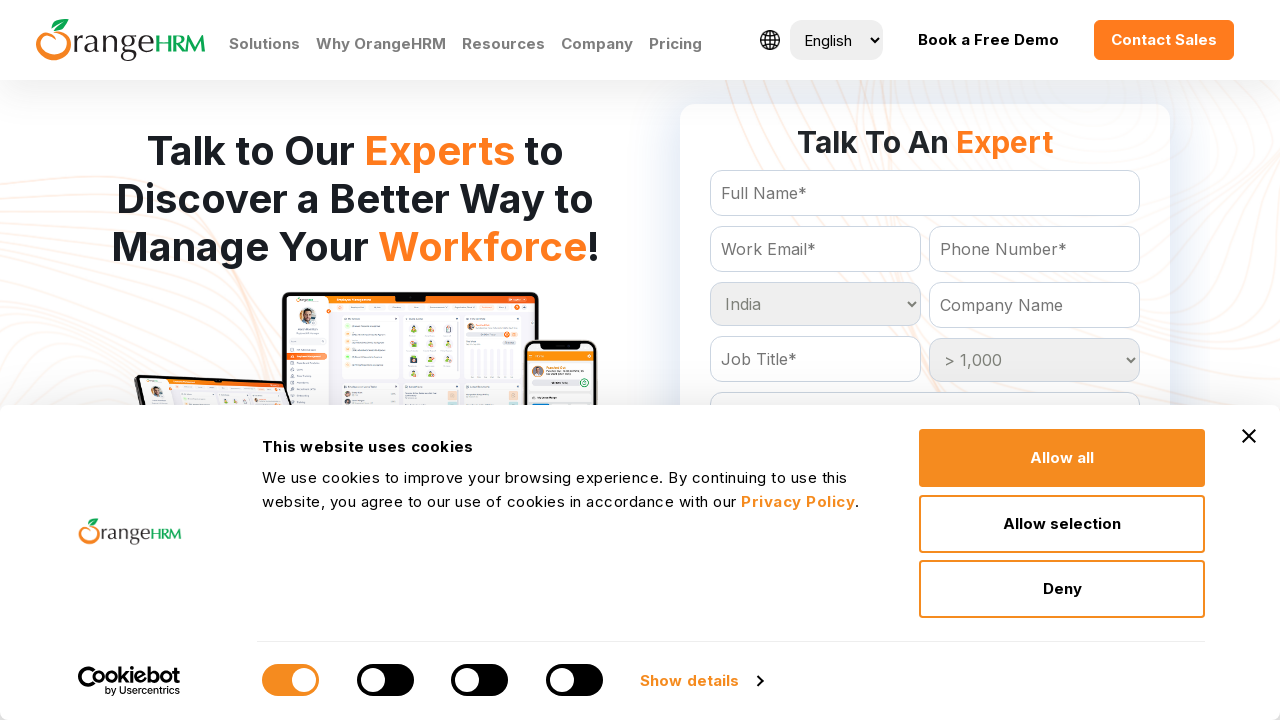